Navigates to login page, clicks login with empty fields, then closes the error message

Starting URL: https://the-internet.herokuapp.com/

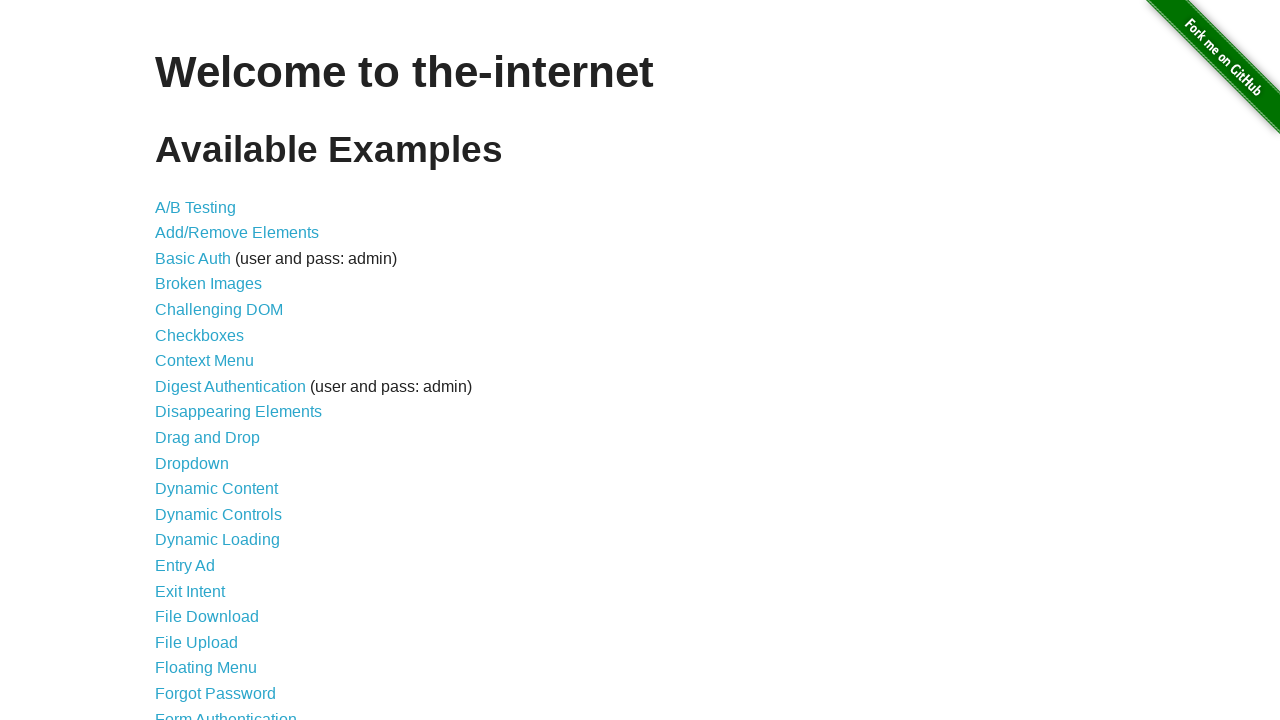

Clicked on Form Authentication link to navigate to login page at (226, 712) on xpath=//a[@href="/login"]
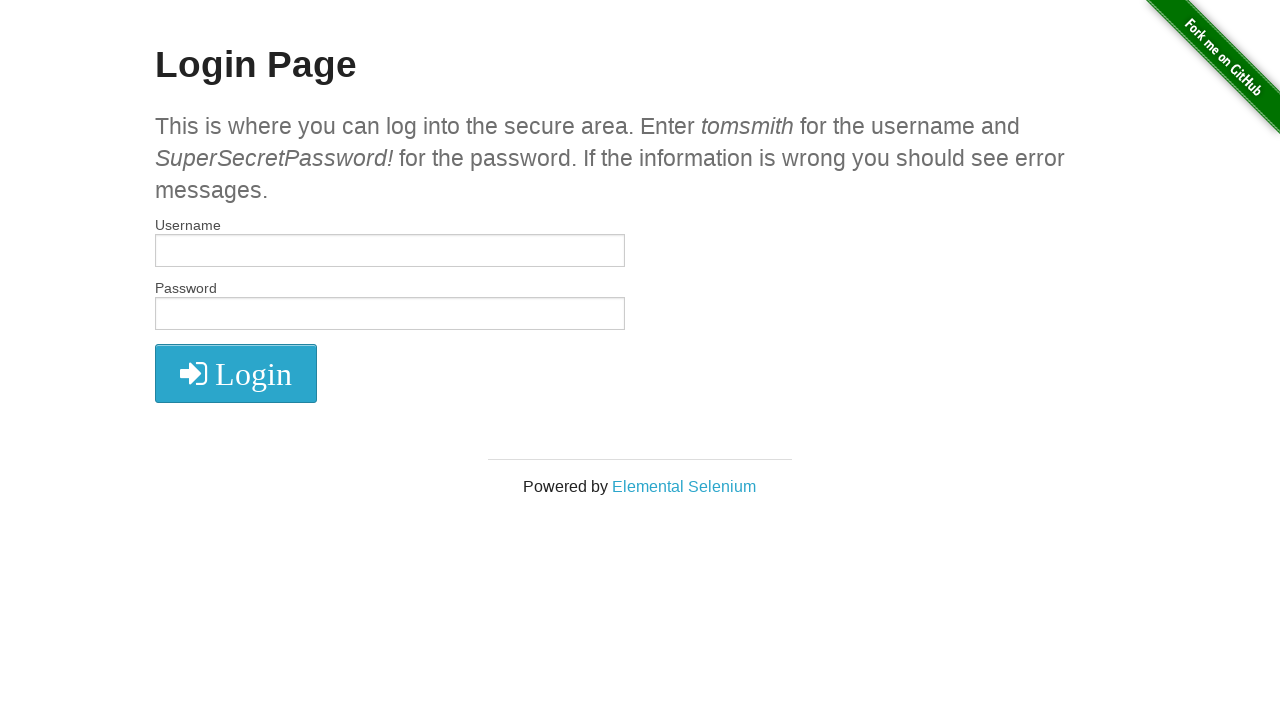

Clicked login button without entering any credentials at (236, 373) on xpath=//button[@type="submit"]
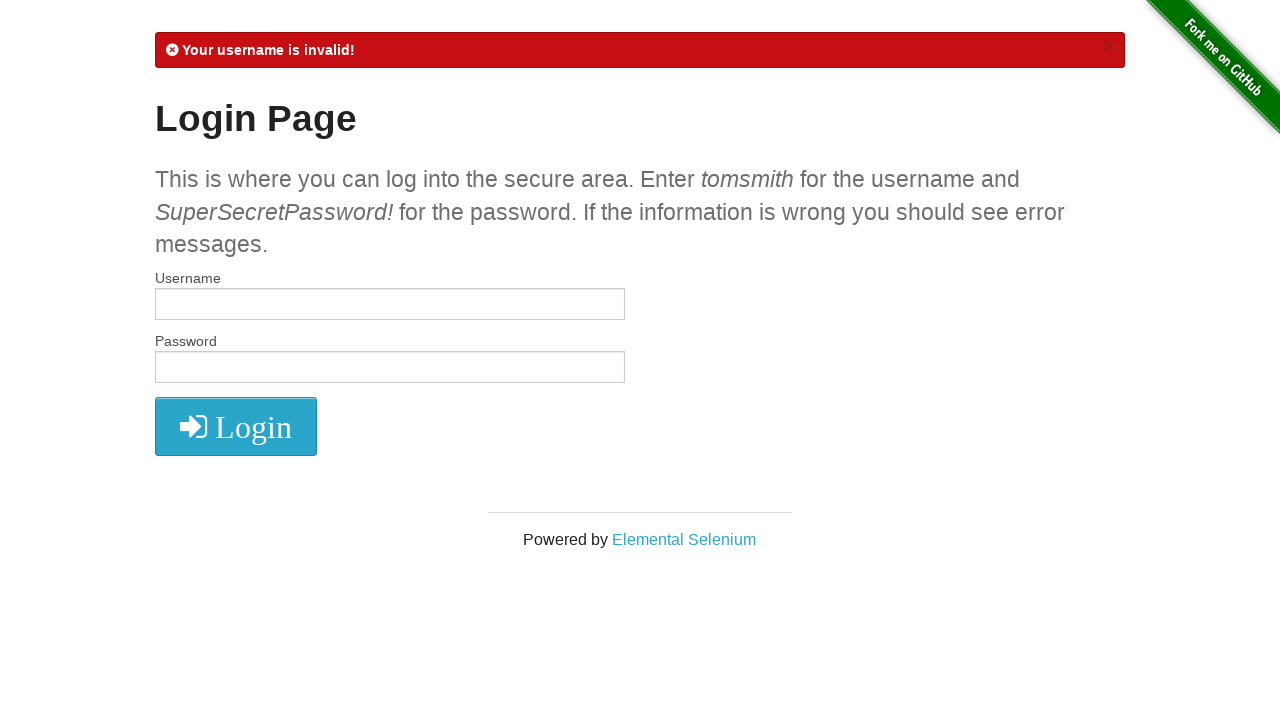

Error message appeared on screen
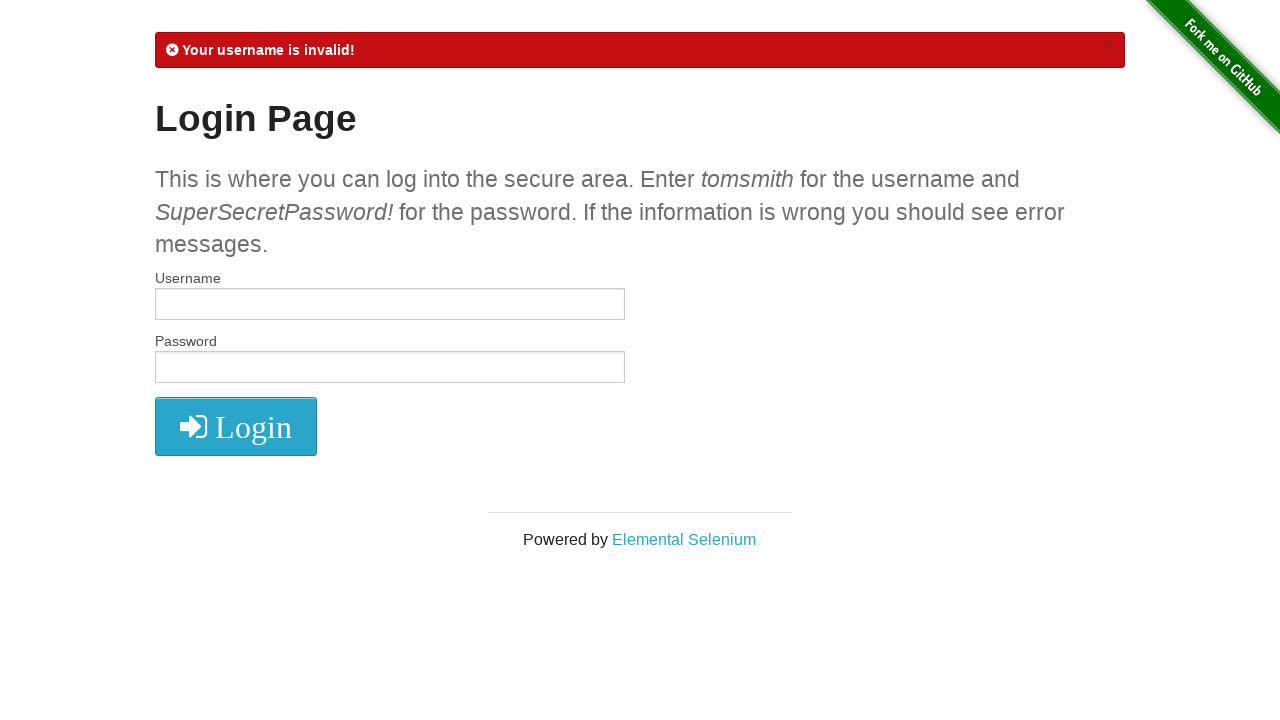

Clicked close button to dismiss the error message at (1108, 46) on xpath=//a[@href="#"]
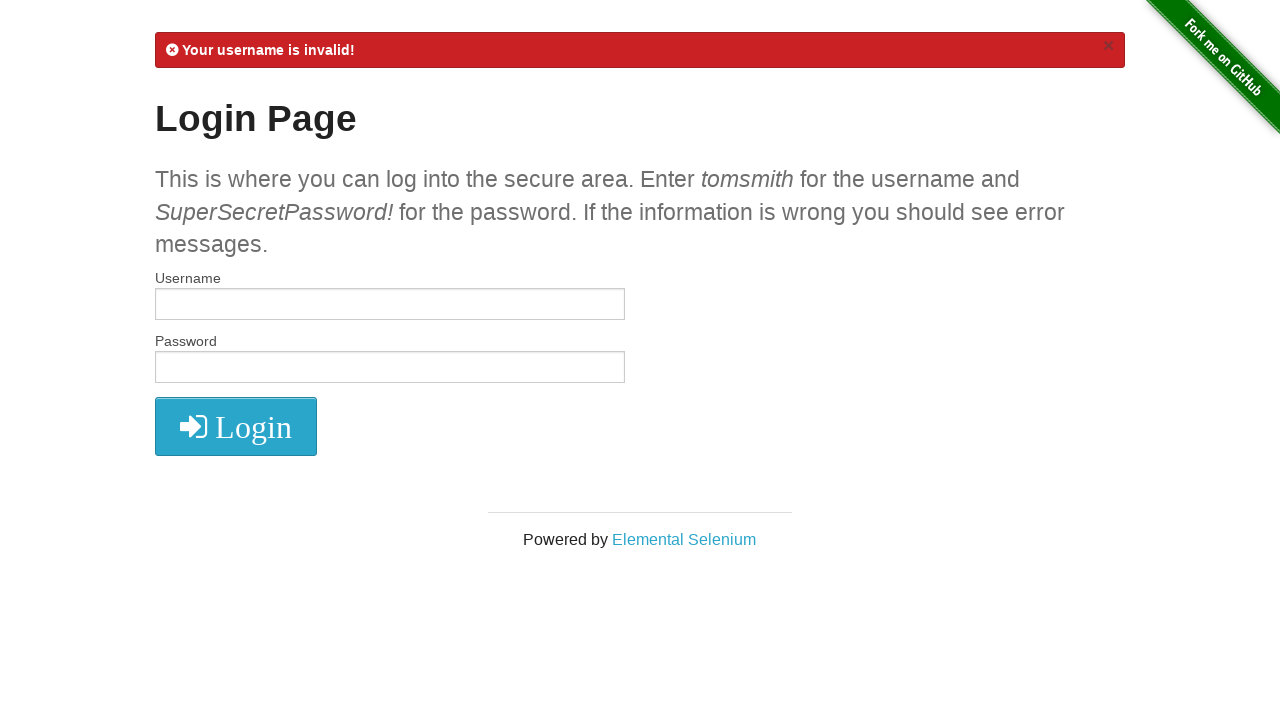

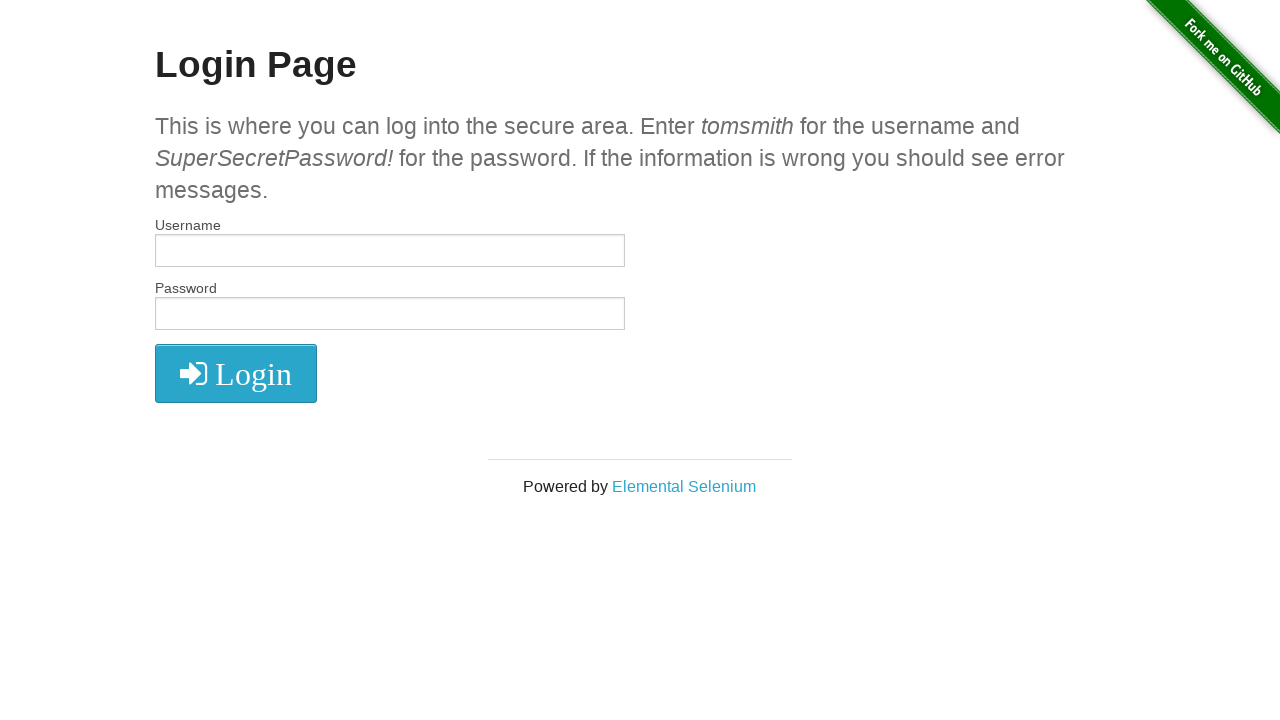